Tests JavaScript confirmation alert handling by clicking a button to trigger an alert, accepting it, and verifying the result message displays correctly on the page.

Starting URL: http://the-internet.herokuapp.com/javascript_alerts

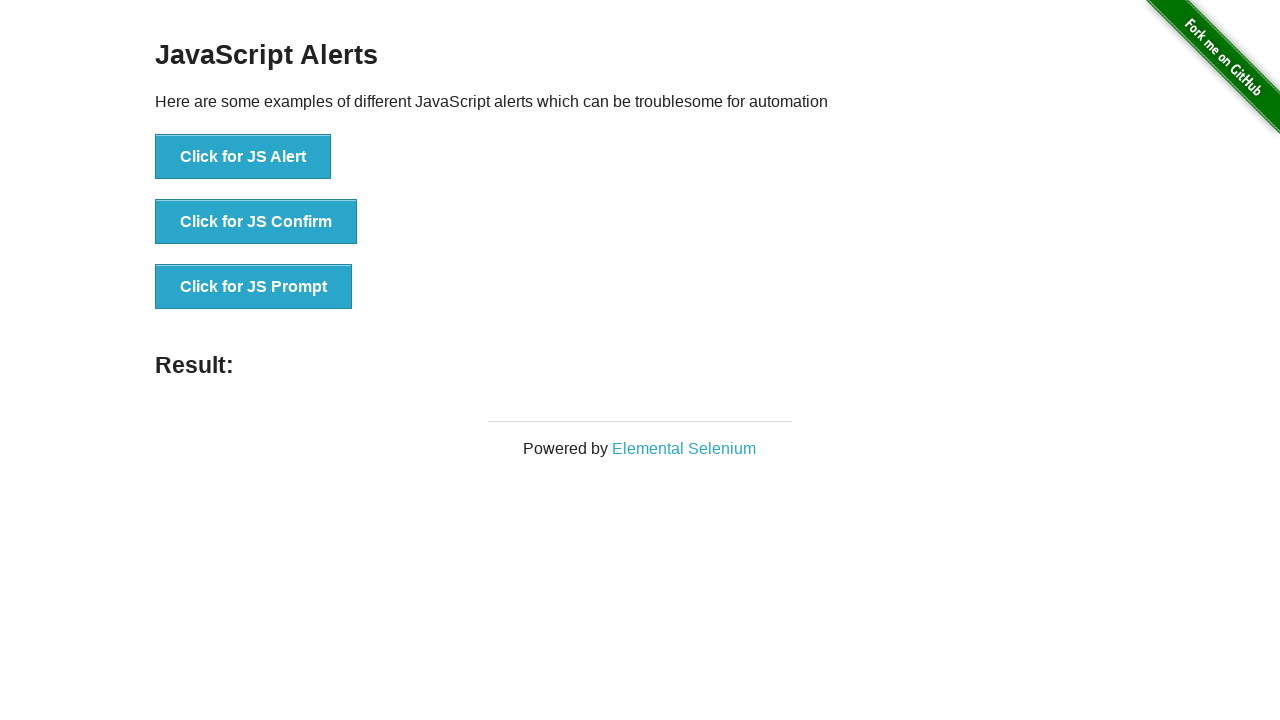

Set up dialog handler to accept confirmation alerts
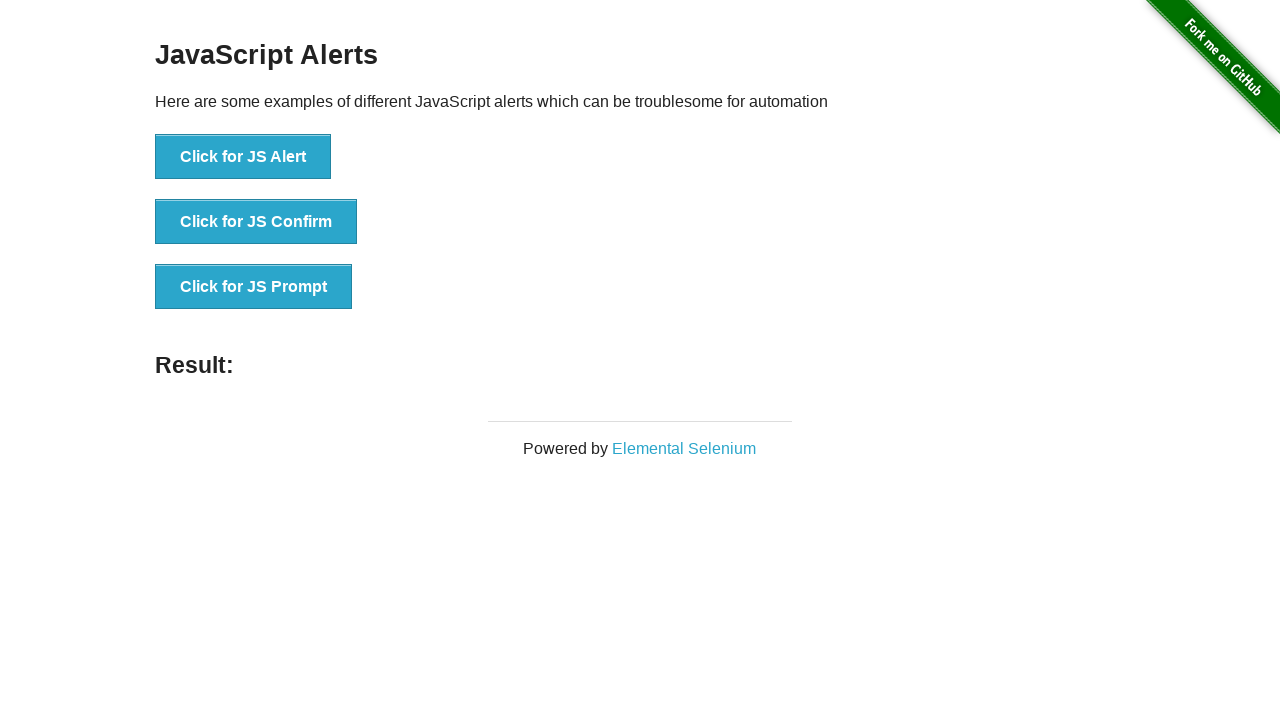

Clicked the second button to trigger JavaScript confirmation alert at (256, 222) on button >> nth=1
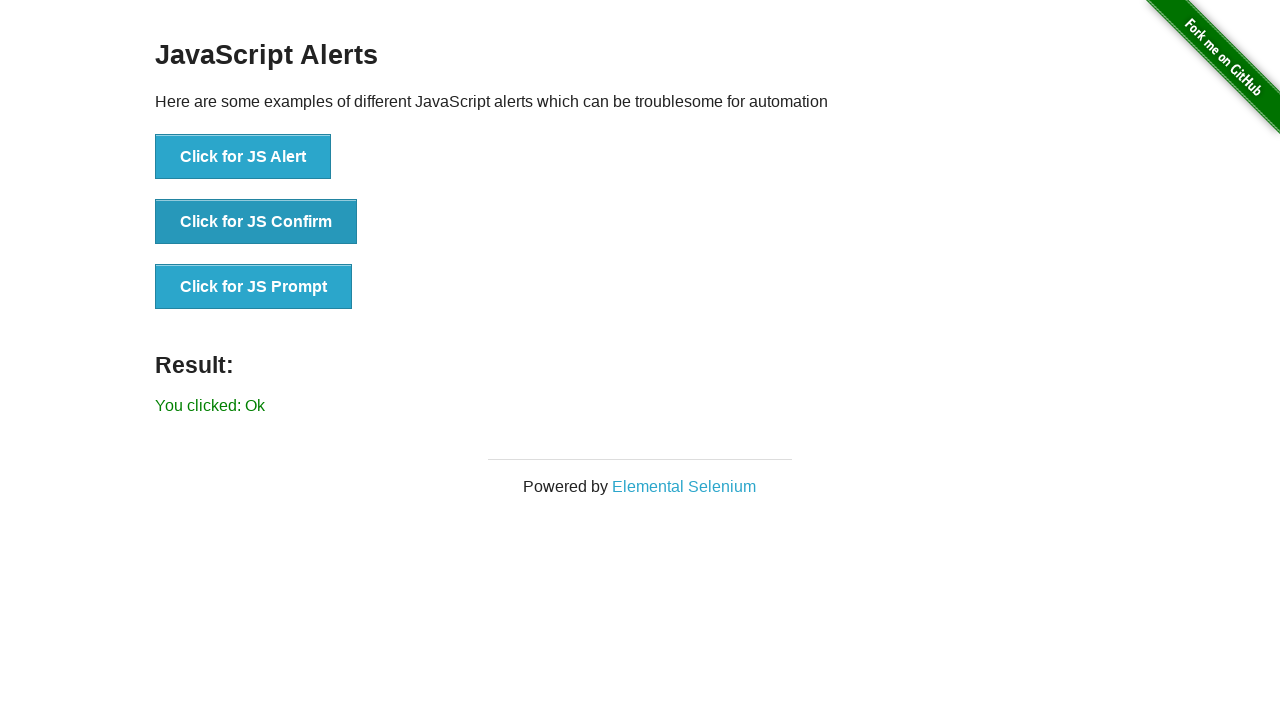

Result message element loaded on page
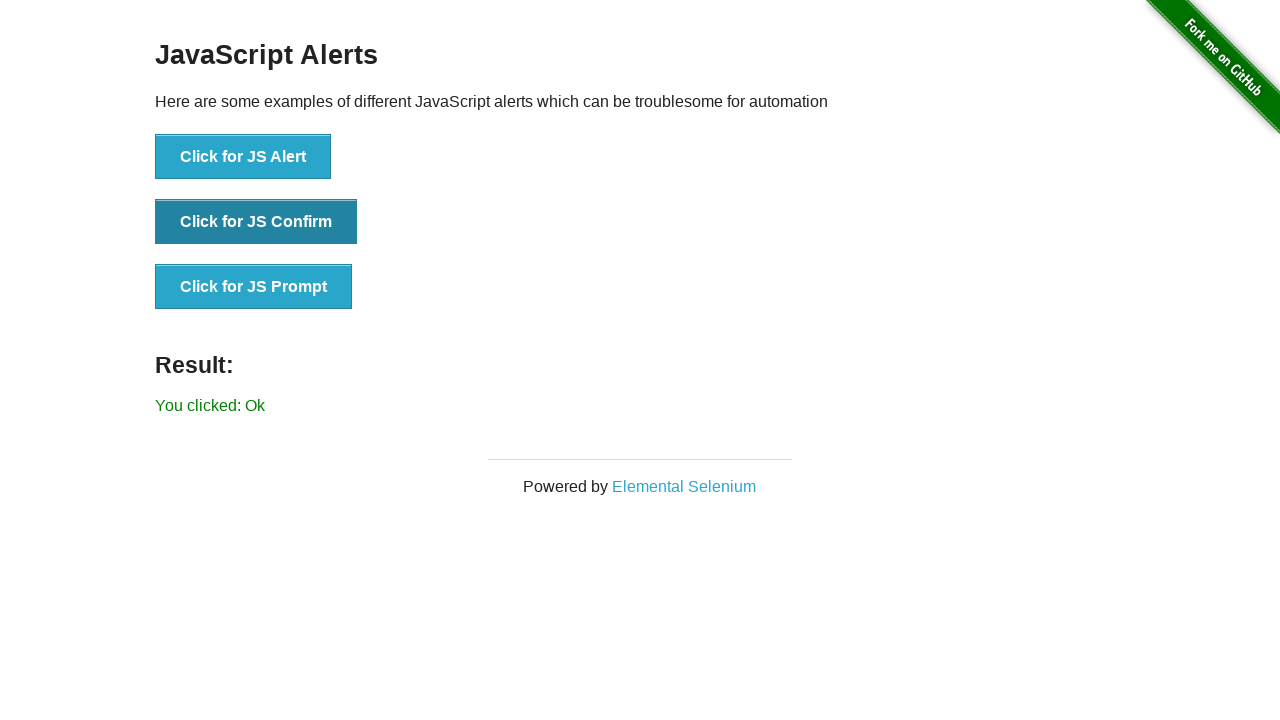

Retrieved result text from page
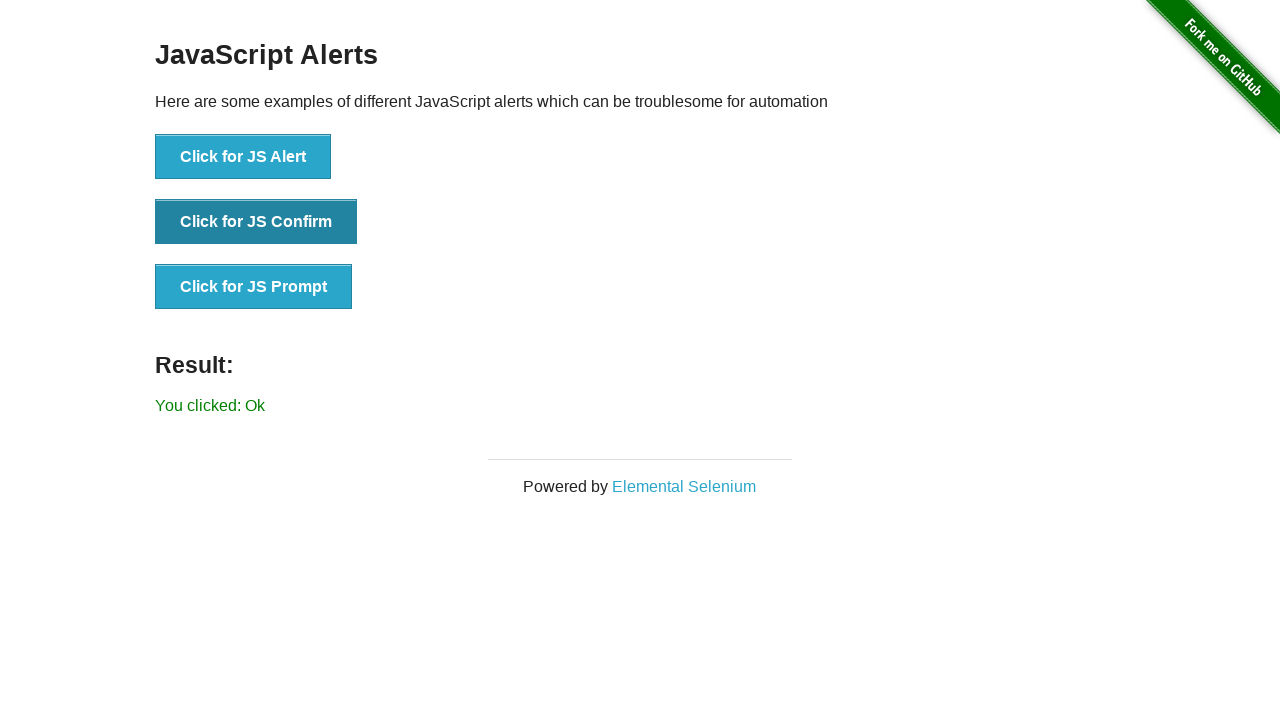

Verified result message displays 'You clicked: Ok'
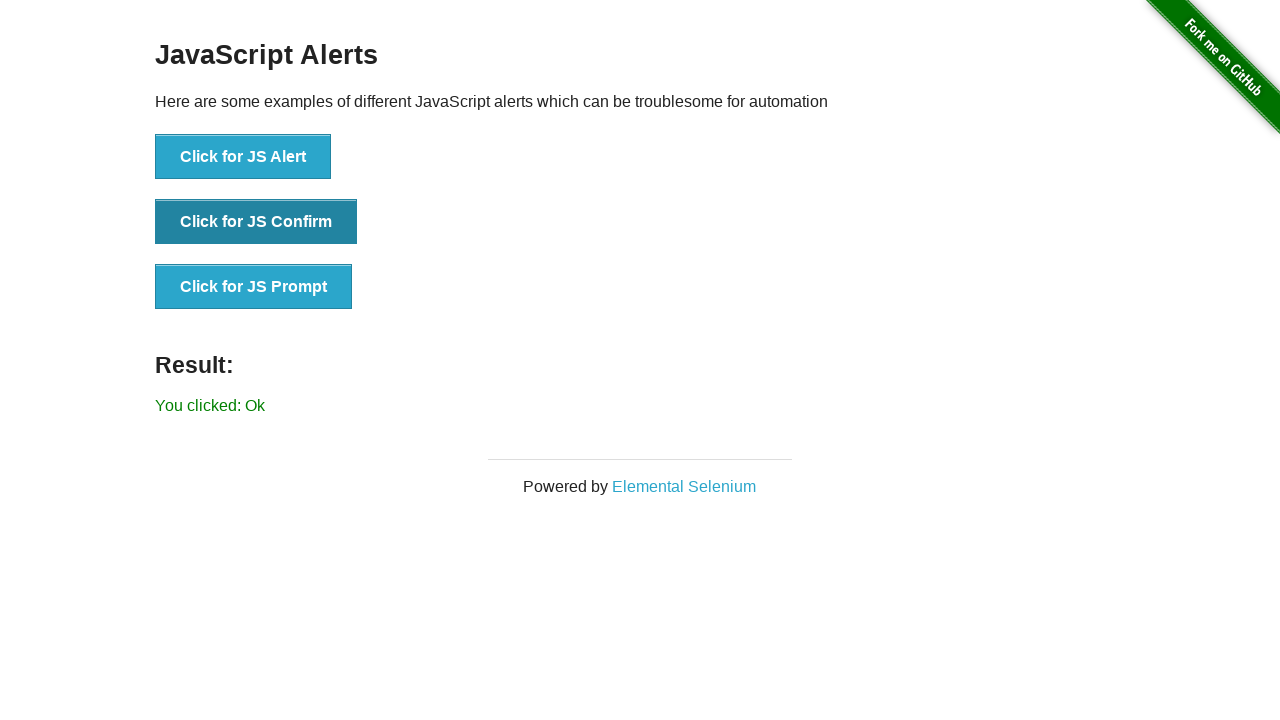

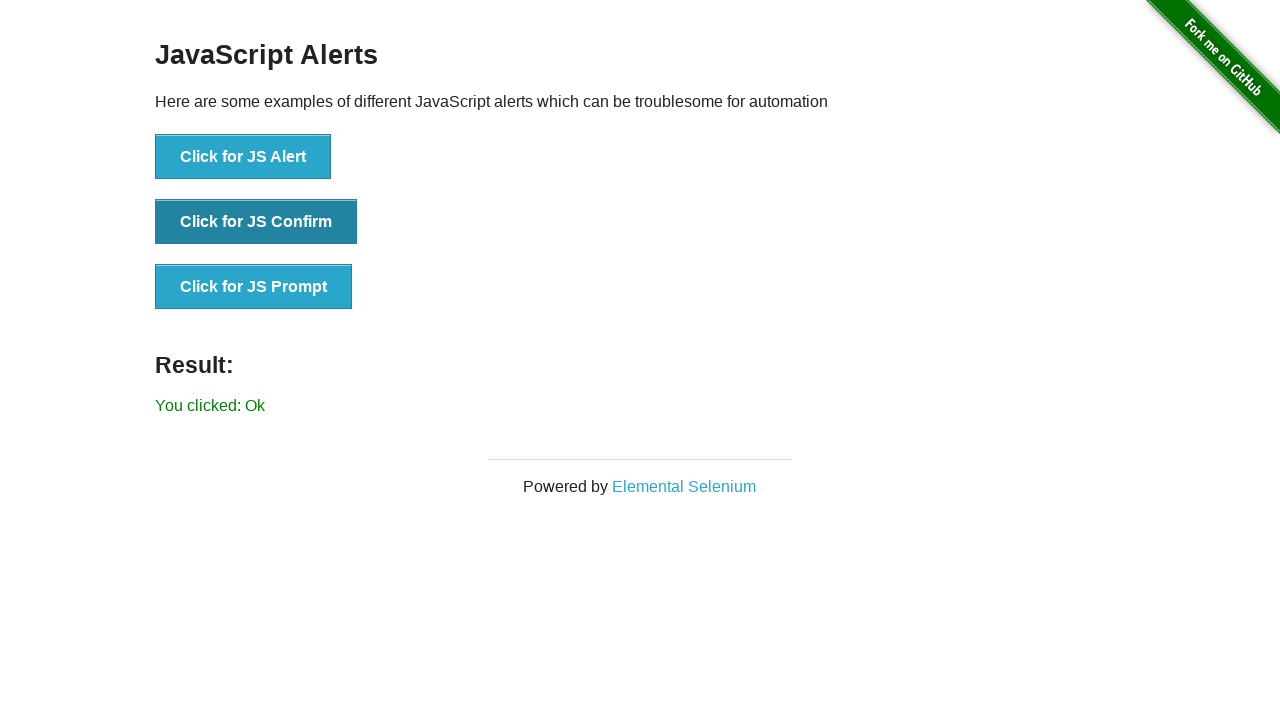